Tests navigation by clicking a link with specific text (calculated mathematically), then fills out a form with first name, last name, city, and country fields and submits it.

Starting URL: http://suninjuly.github.io/find_link_text

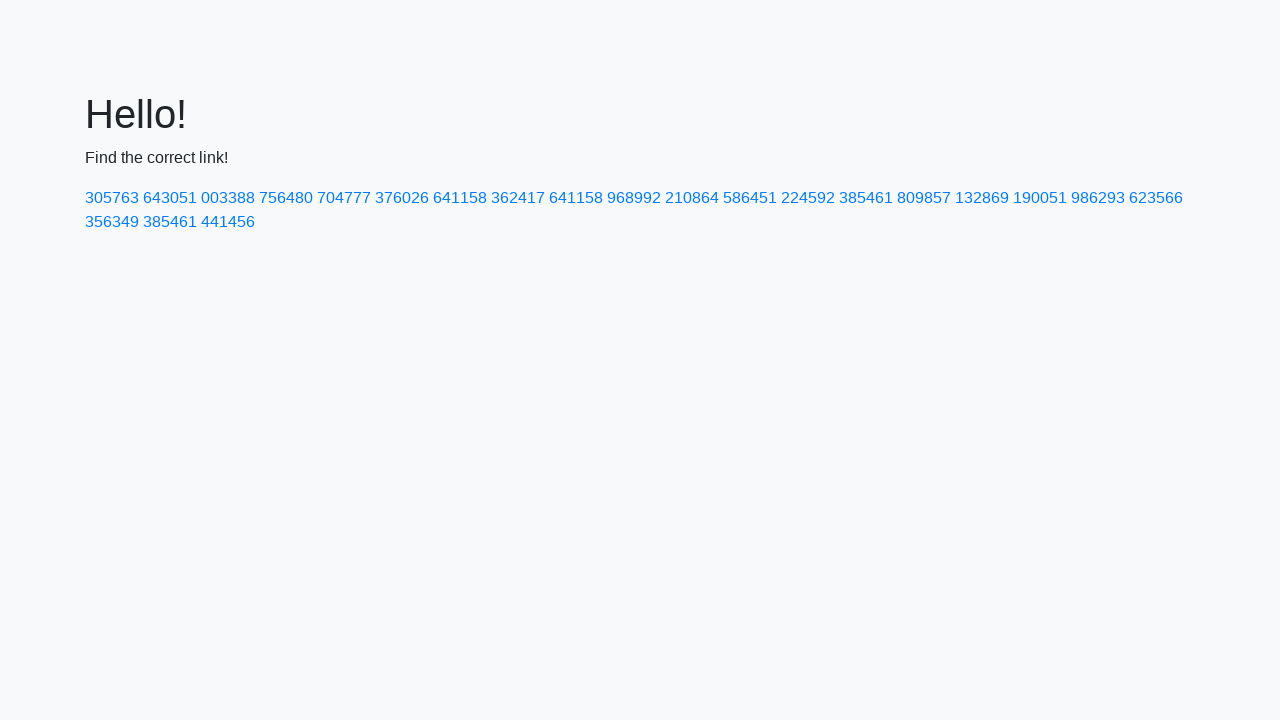

Clicked link with calculated text '224592' at (808, 198) on a:text('224592')
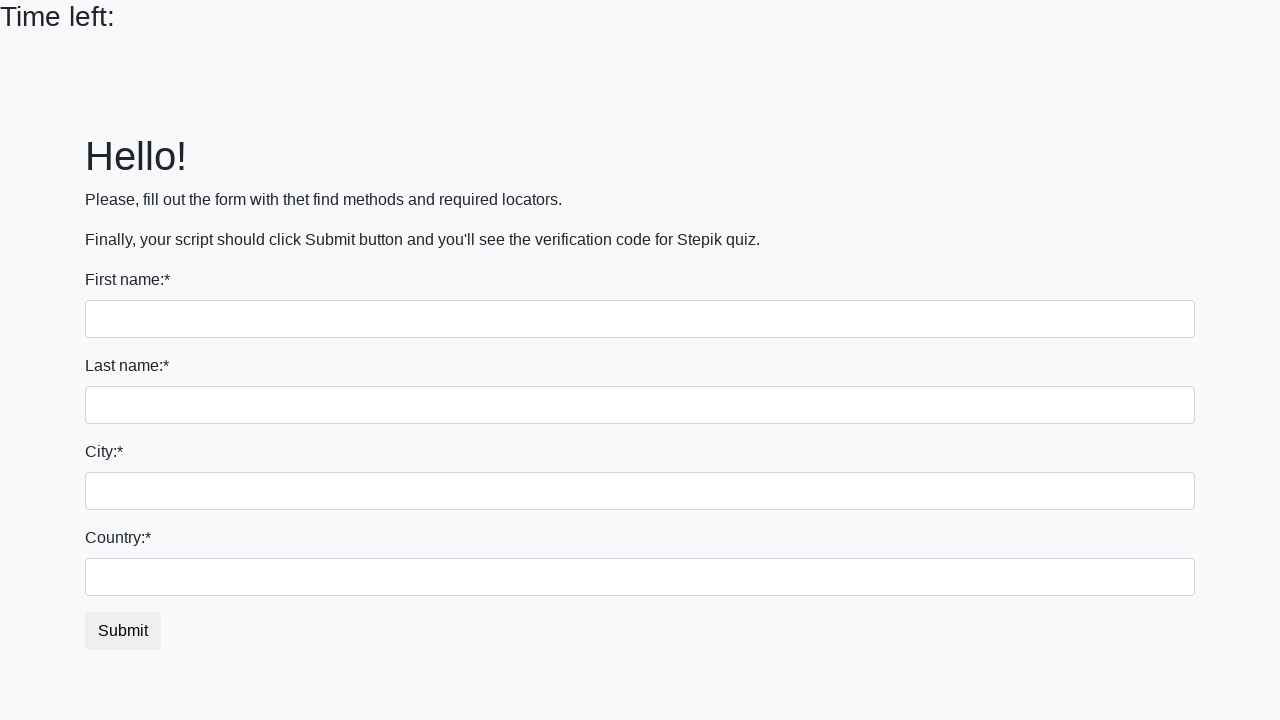

Filled first name field with 'Ivan' on input
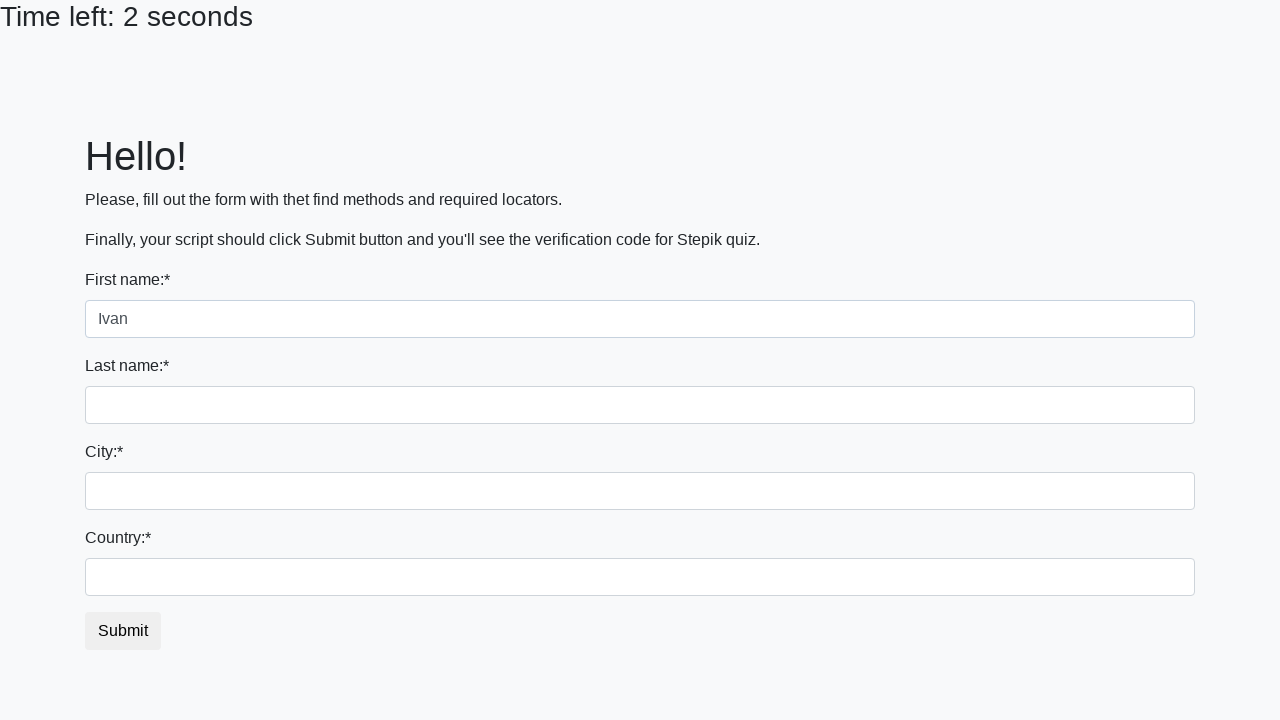

Filled last name field with 'Petrov' on input[name='last_name']
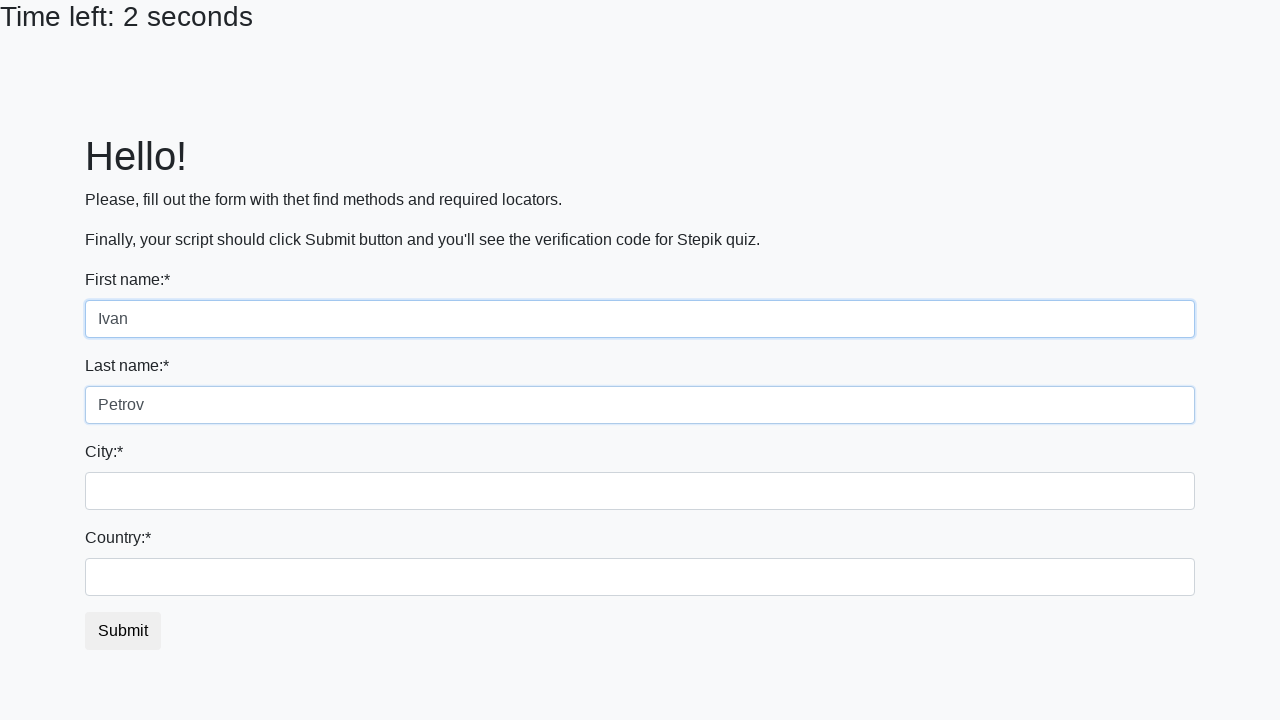

Filled city field with 'Smolensk' on .city
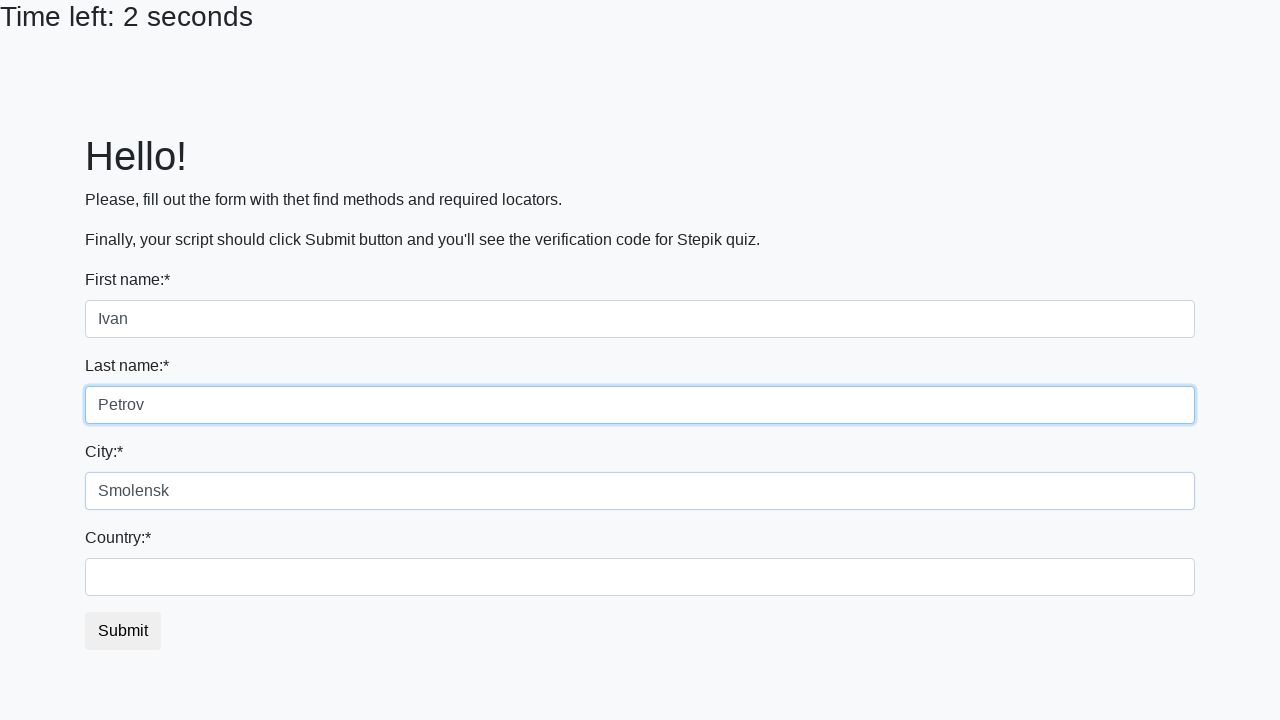

Filled country field with 'Russia' on #country
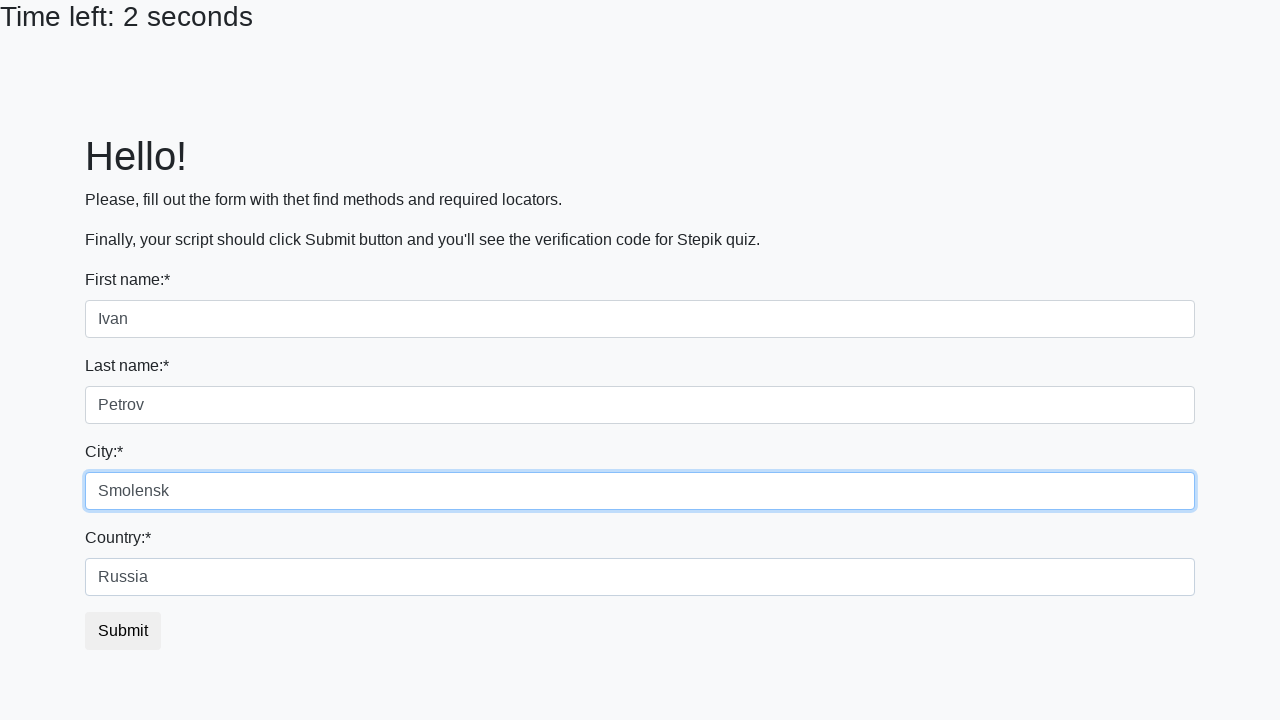

Clicked form submit button at (123, 631) on button.btn
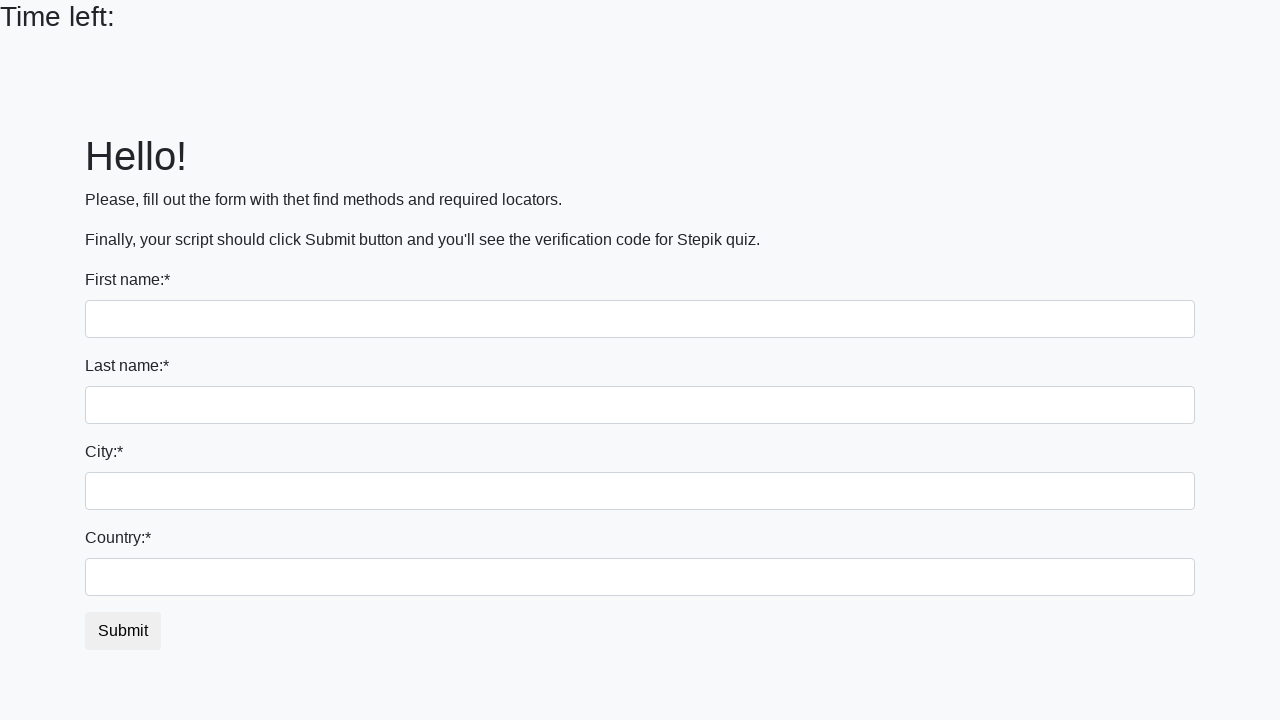

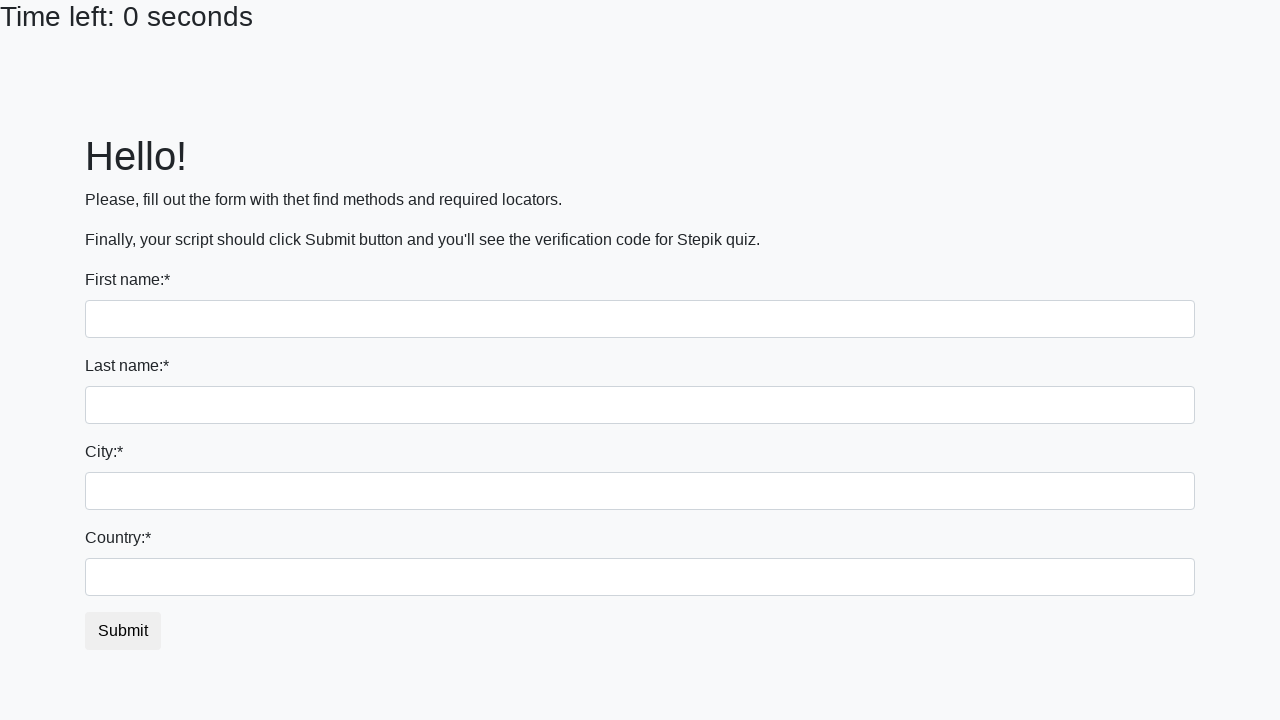